Tests page scrolling functionality by scrolling to the bottom of the page and then back to the top

Starting URL: https://www.w3schools.com/

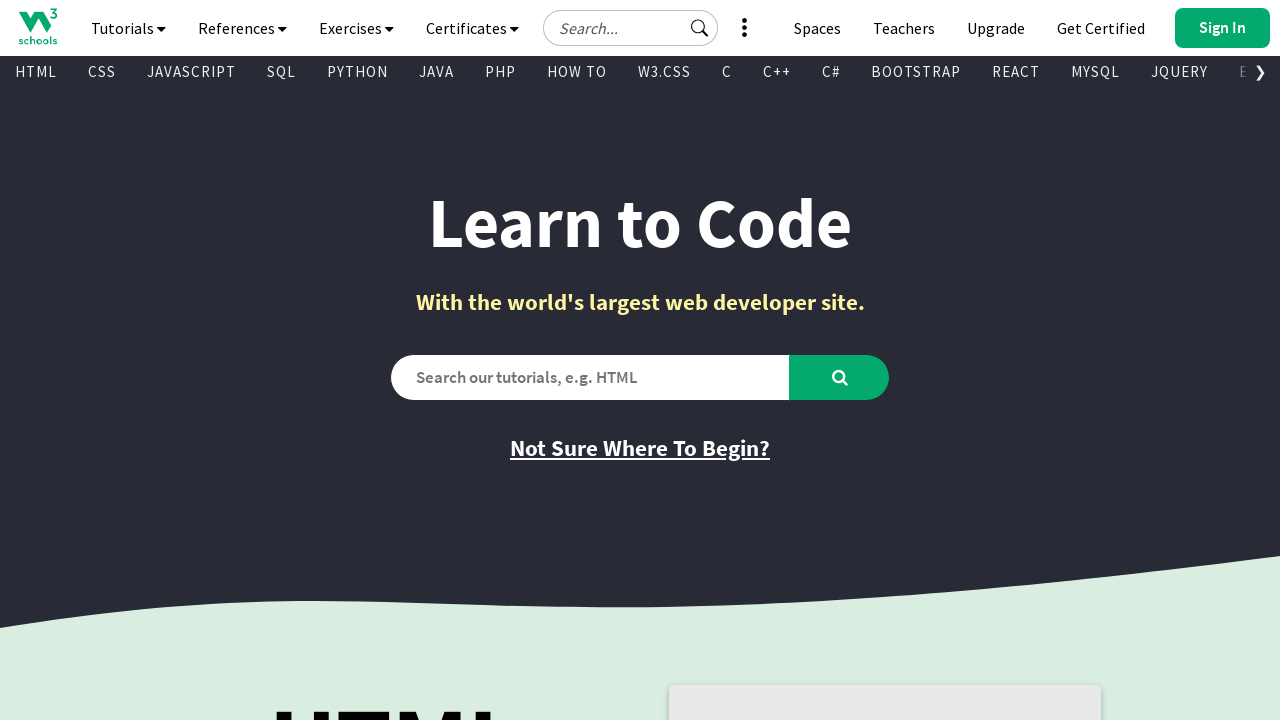

Scrolled page to bottom
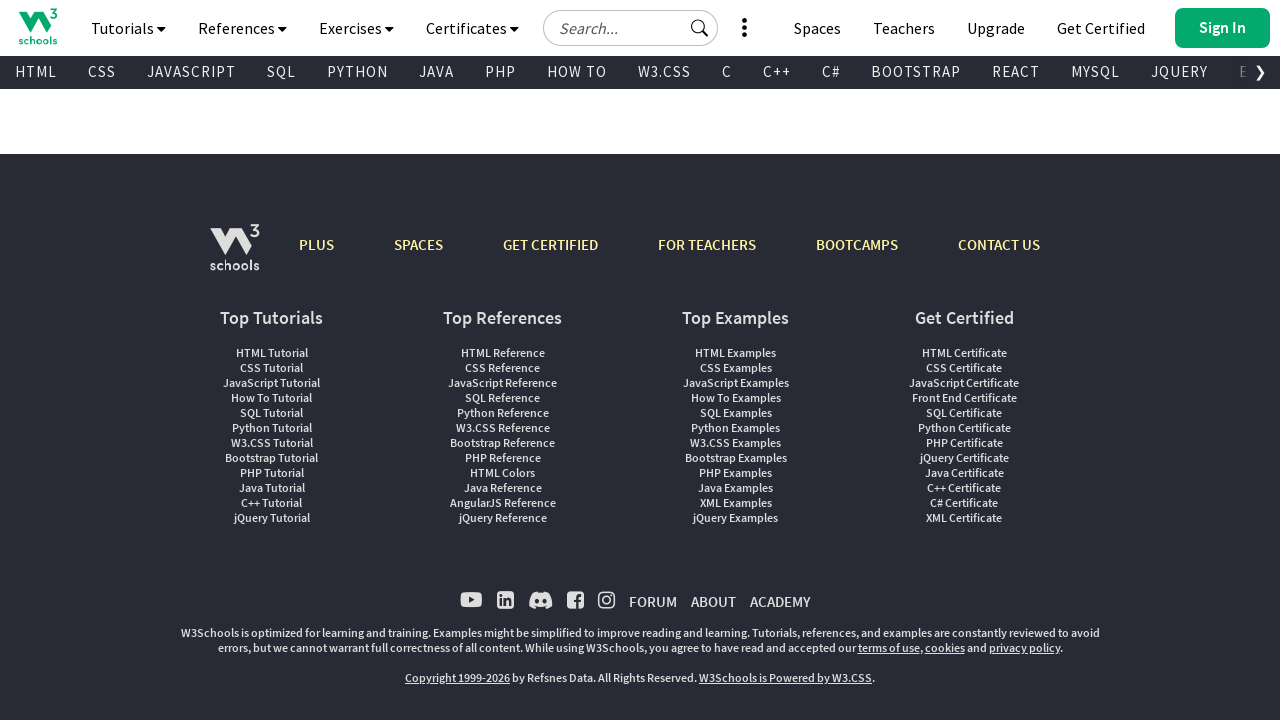

Waited 4 seconds to observe bottom scroll position
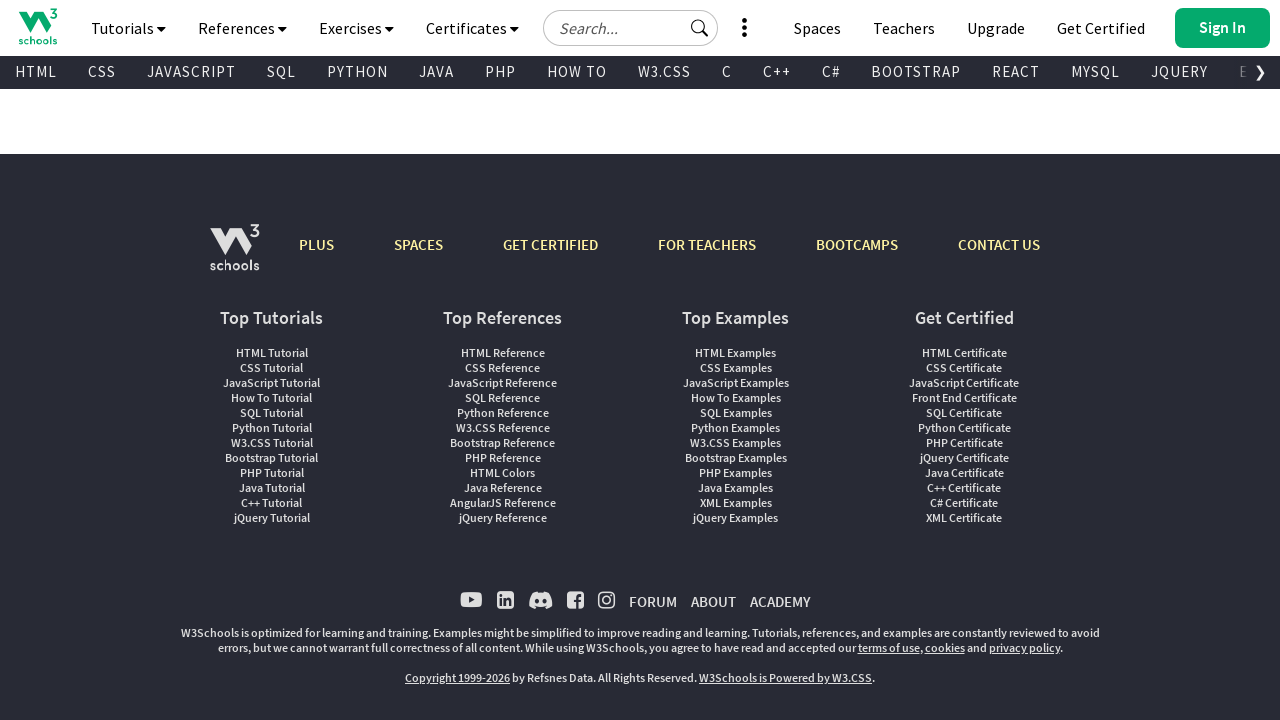

Scrolled page back to top
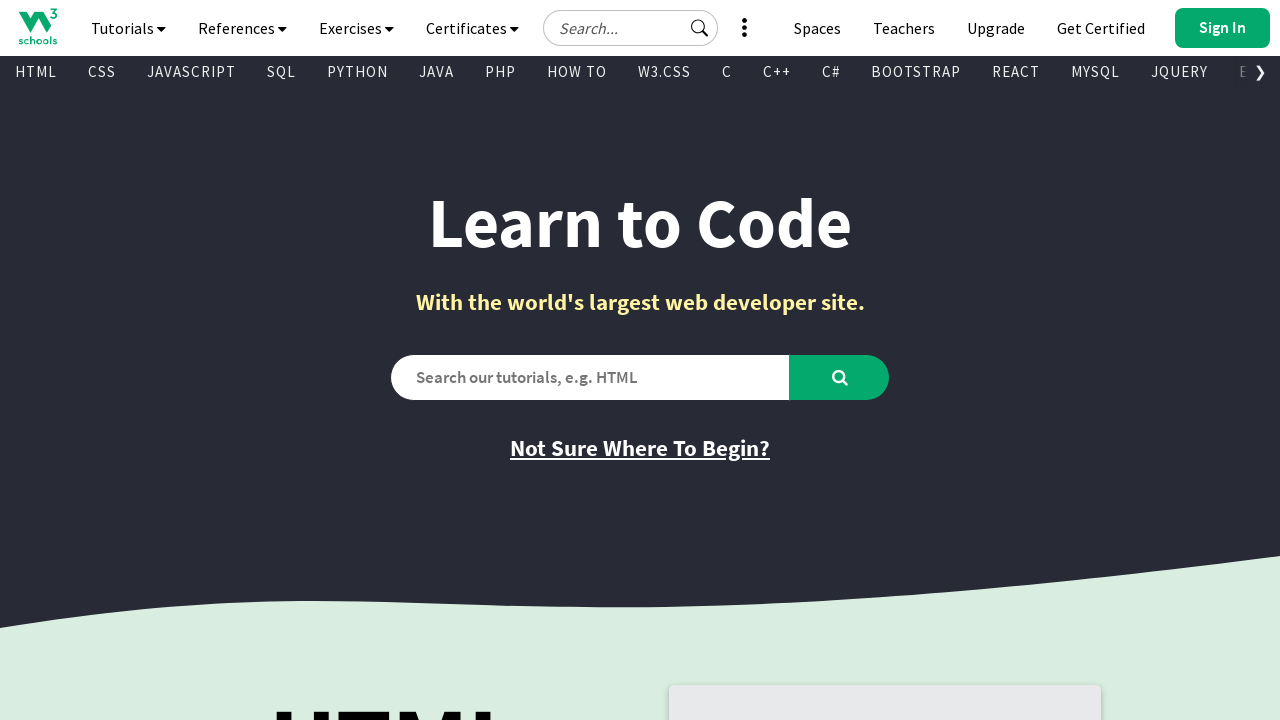

Waited 4 seconds to observe top scroll position
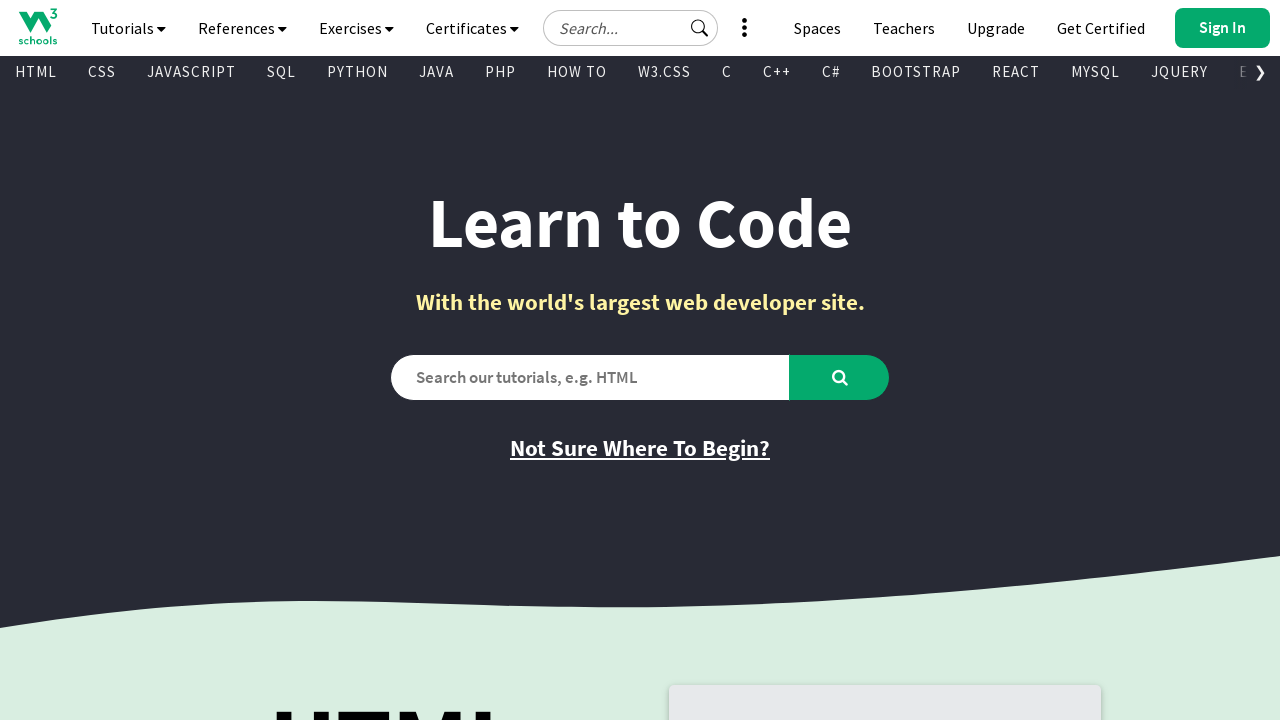

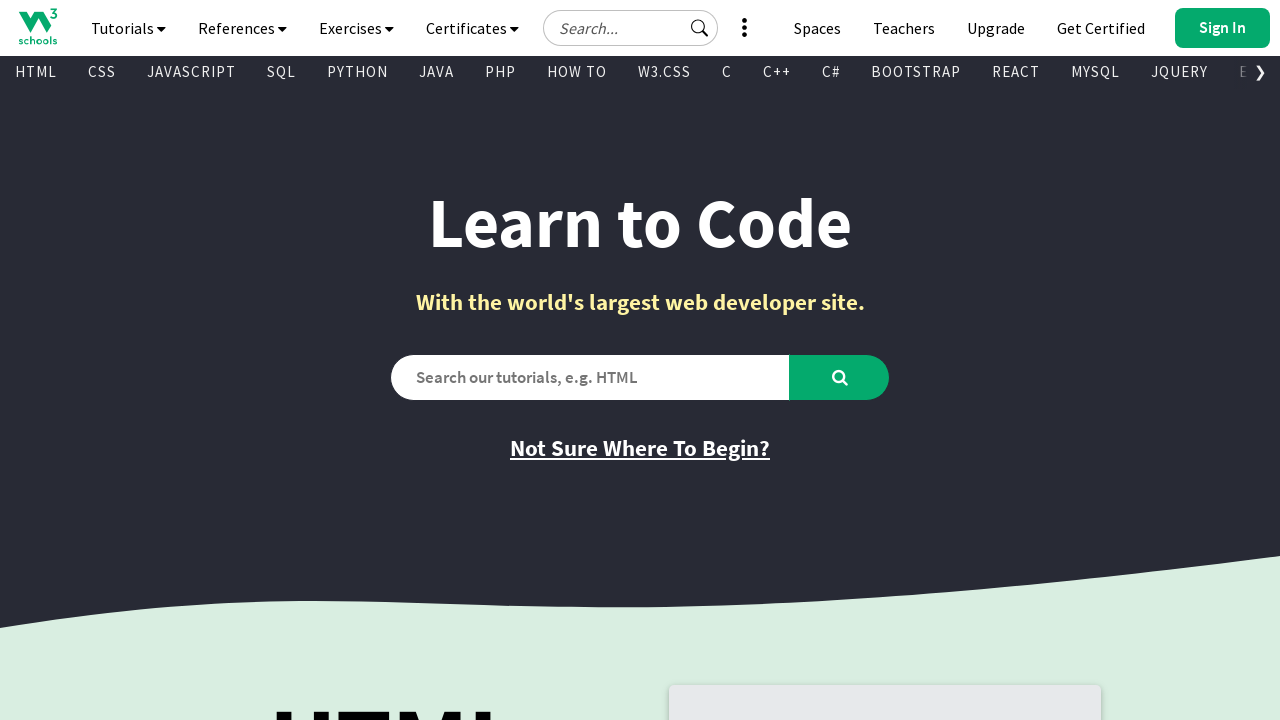